Tests select dropdown by selecting an option and verifying the value

Starting URL: https://demoqa.com

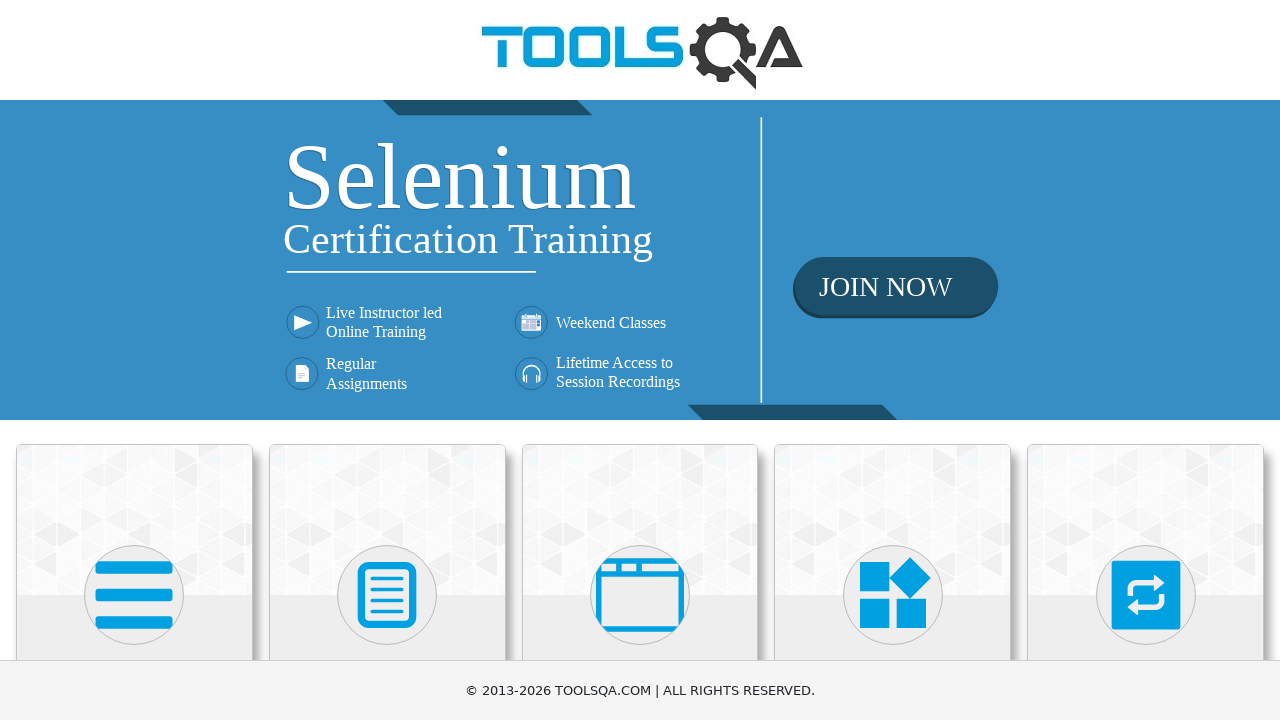

Clicked on Widgets category at (893, 360) on text=Widgets
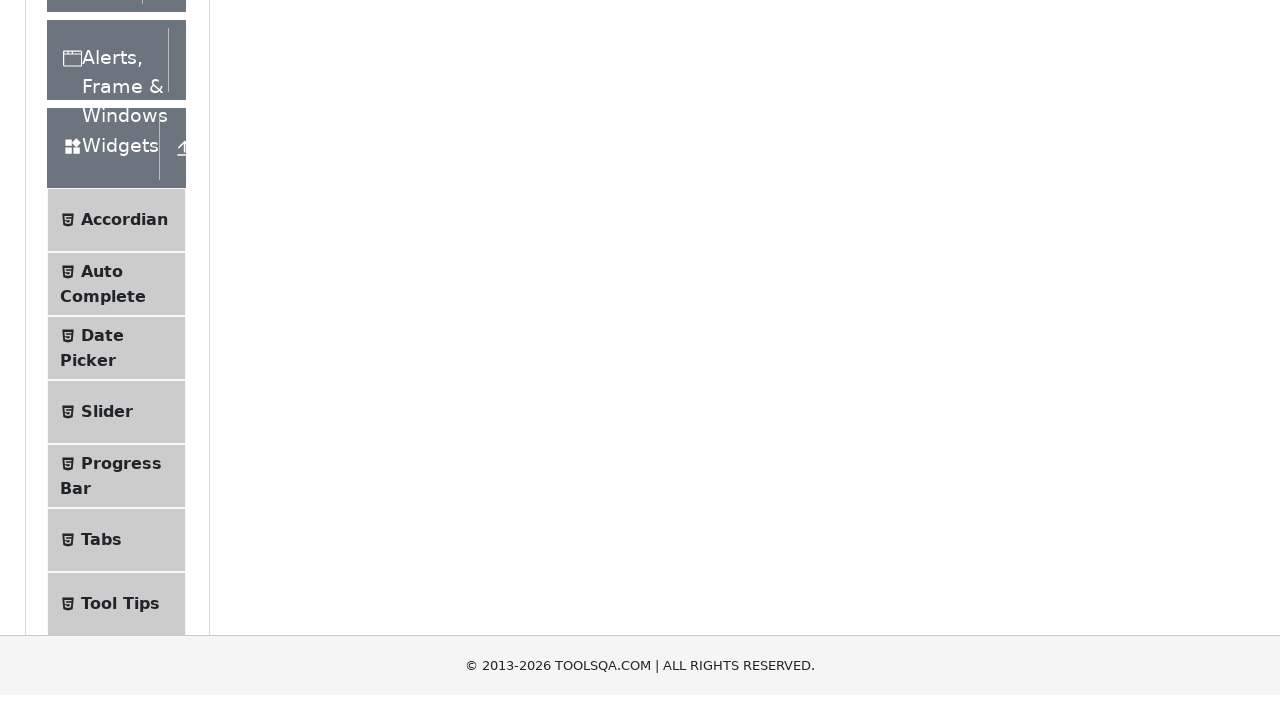

Widgets page loaded
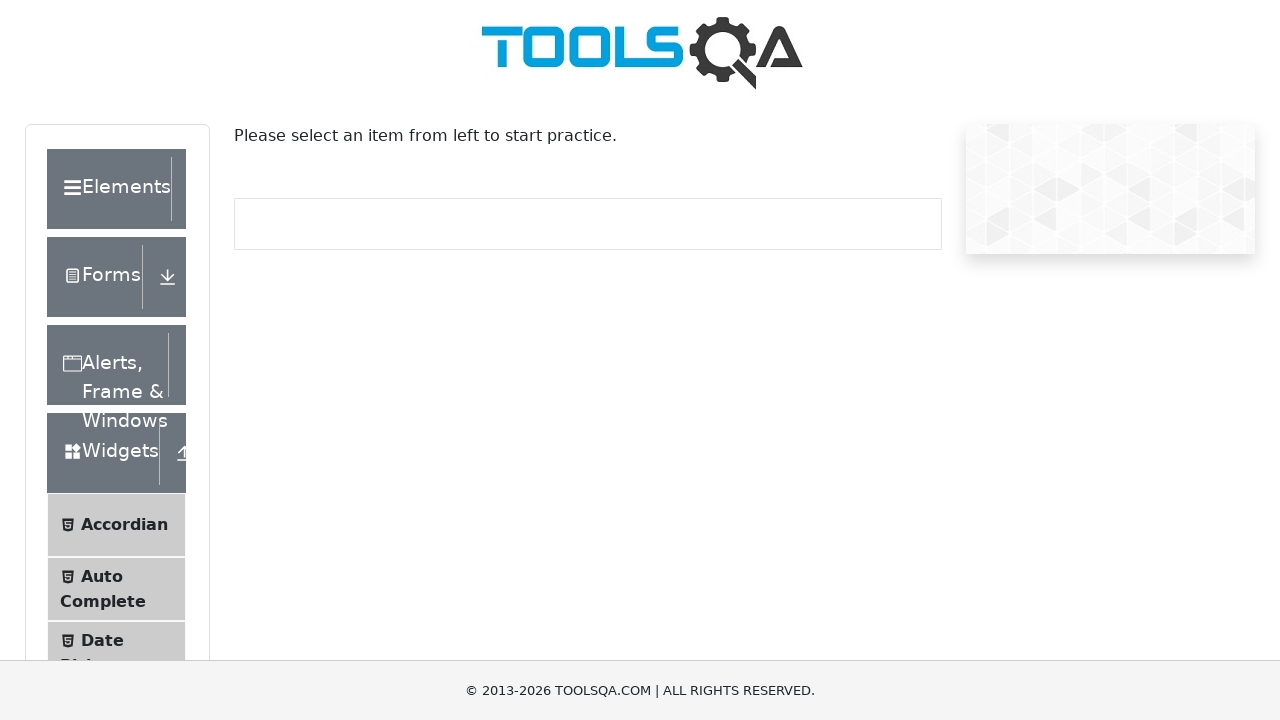

Clicked on Select Menu option at (109, 374) on span:text("Select Menu")
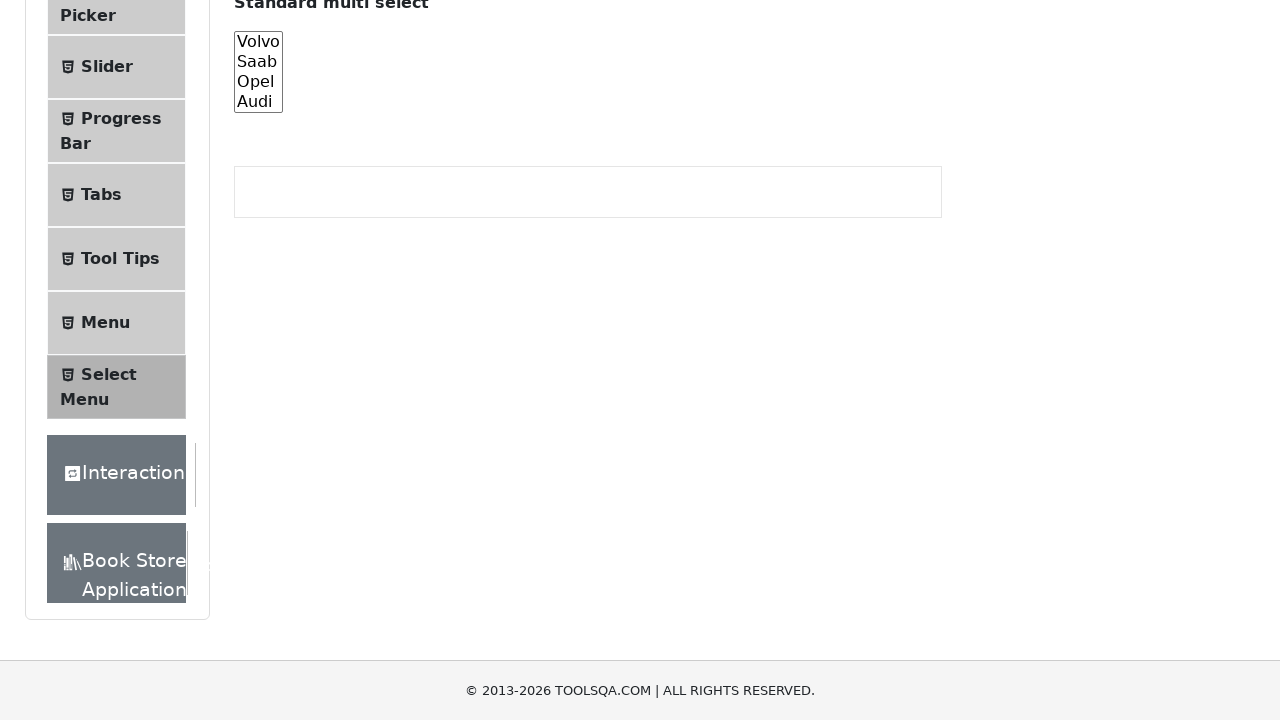

Select Menu page loaded
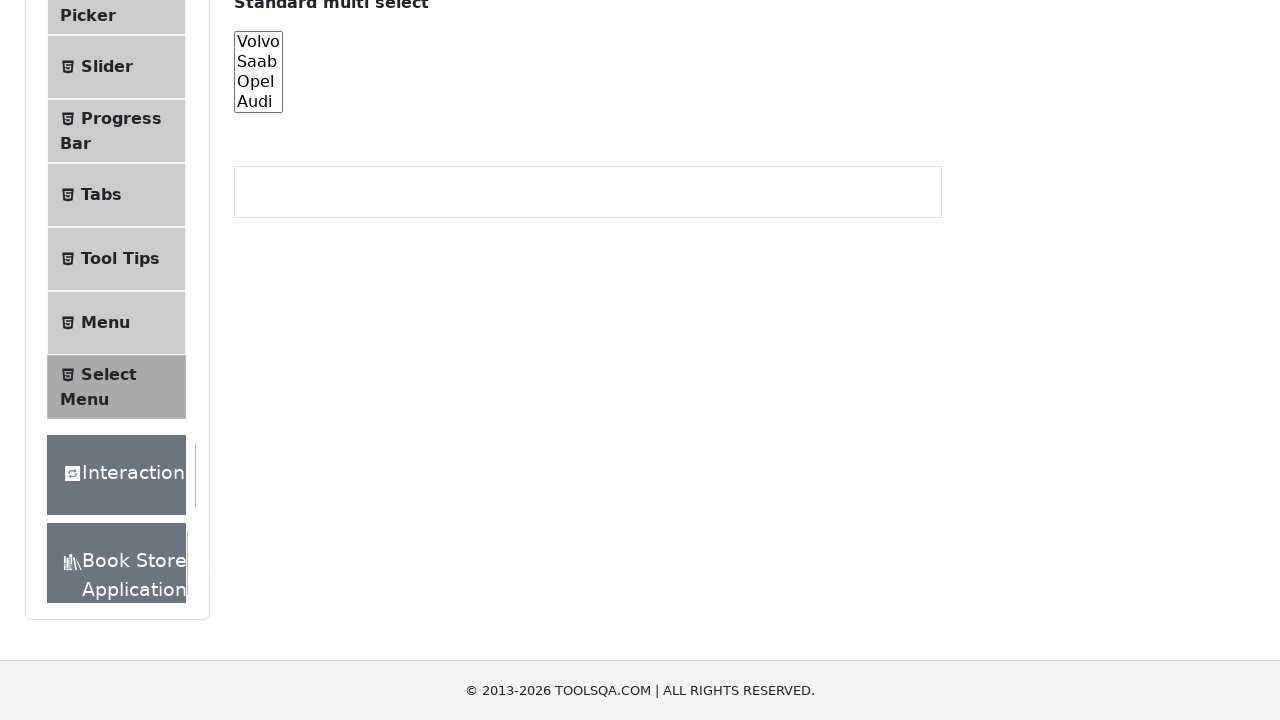

Selected option '1' from dropdown menu on #oldSelectMenu
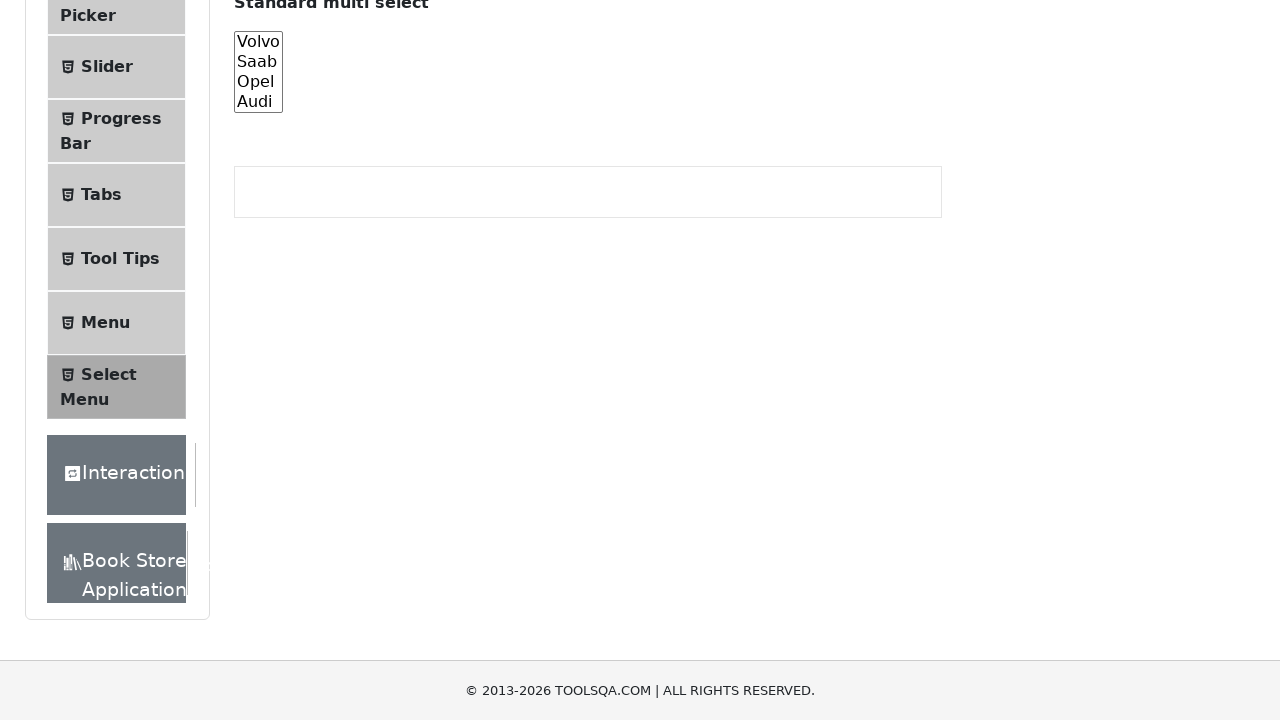

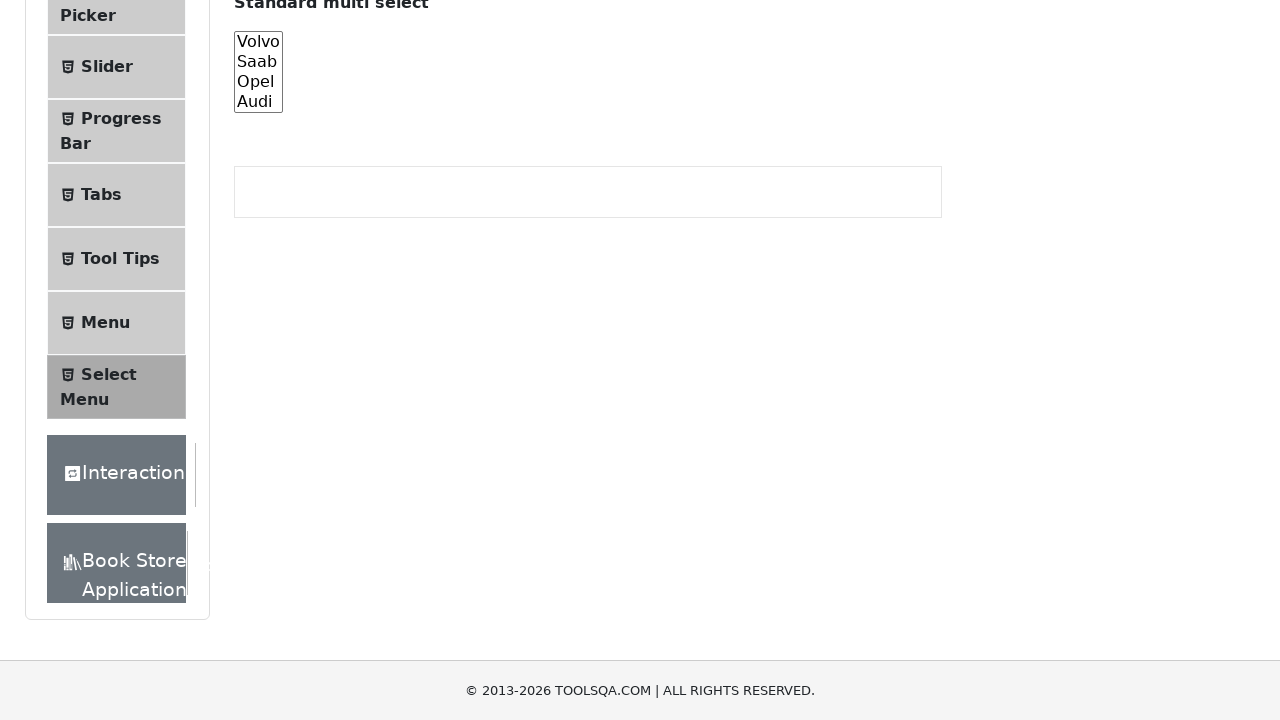